Tests that a todo item is removed when edited to an empty string

Starting URL: https://demo.playwright.dev/todomvc

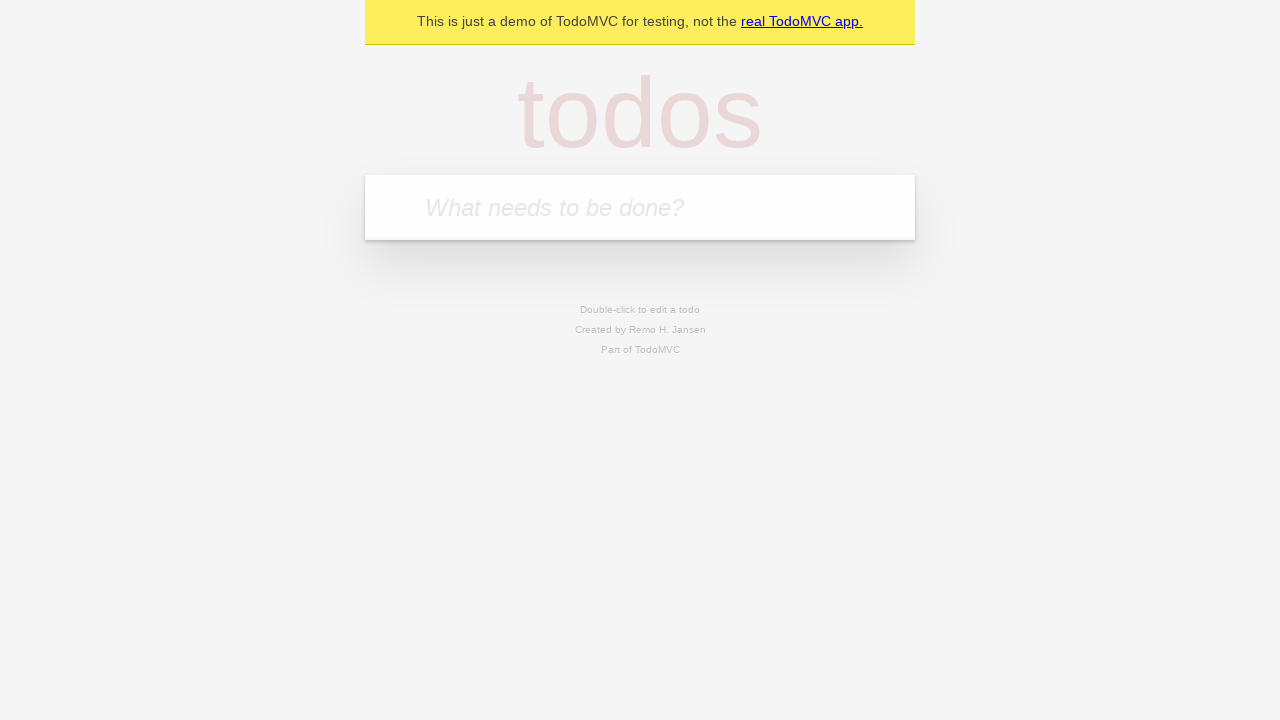

Filled todo input with 'buy some cheese' on internal:attr=[placeholder="What needs to be done?"i]
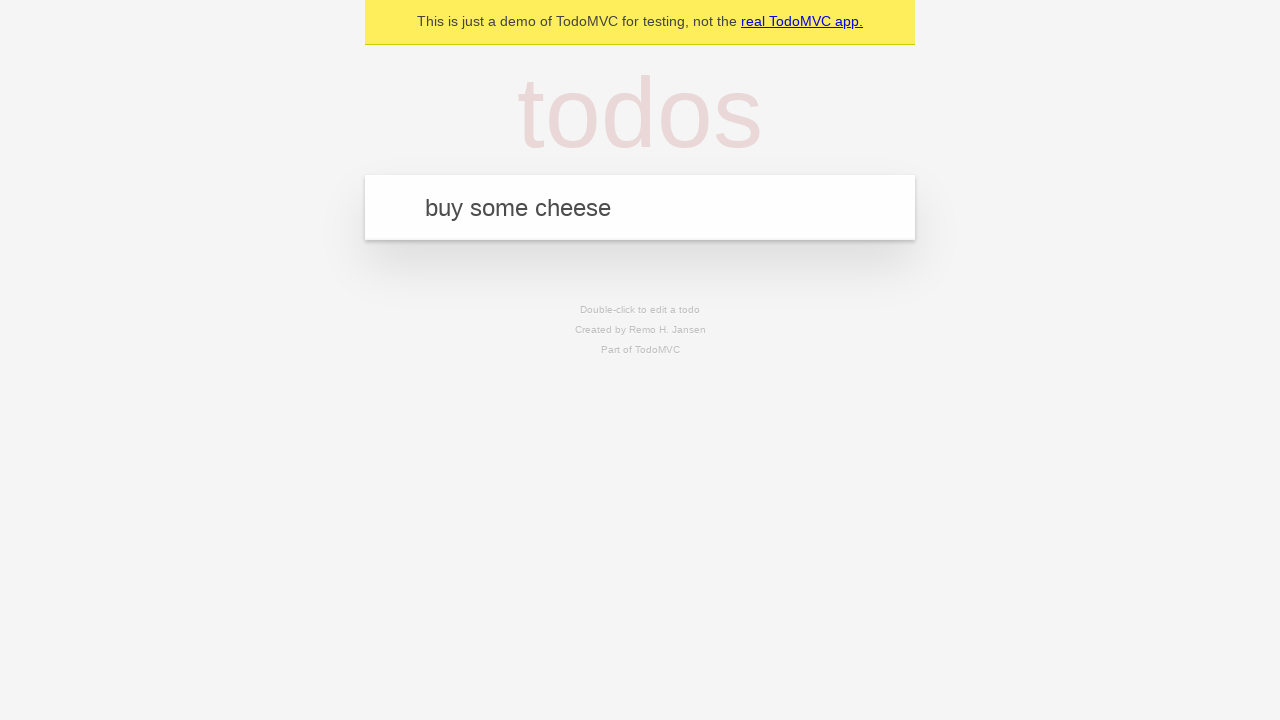

Pressed Enter to create todo 'buy some cheese' on internal:attr=[placeholder="What needs to be done?"i]
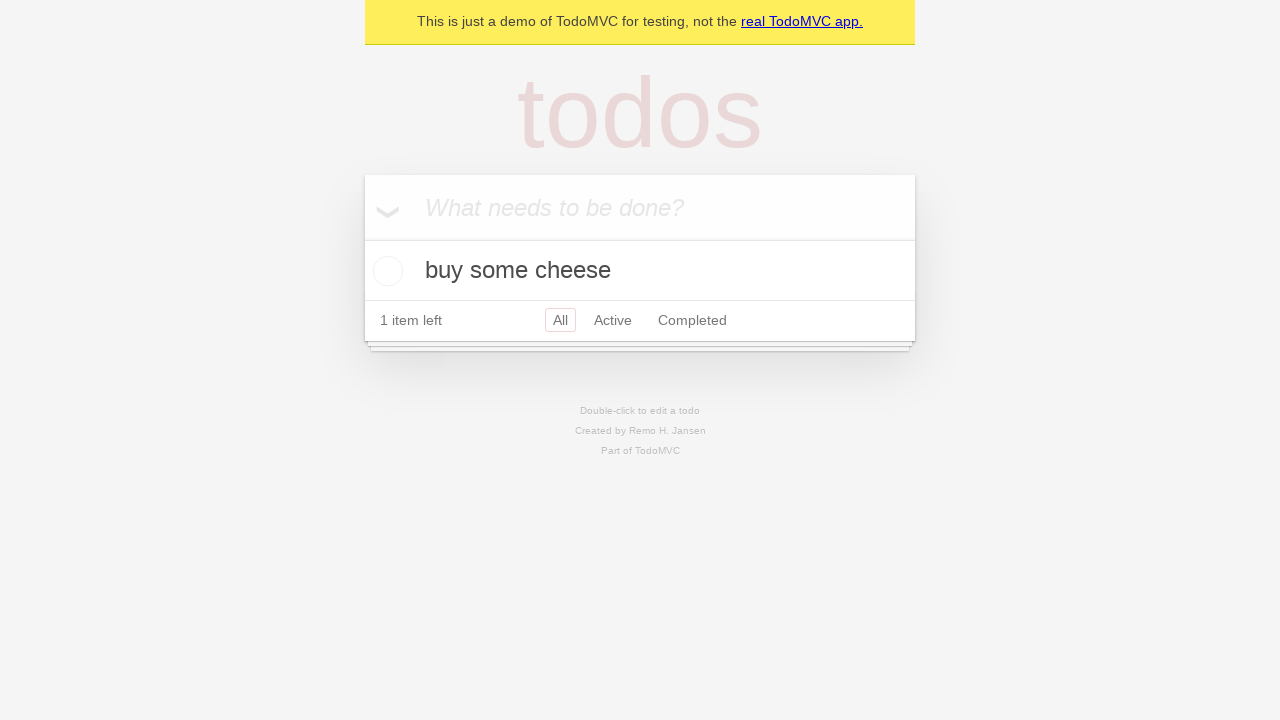

Filled todo input with 'feed the cat' on internal:attr=[placeholder="What needs to be done?"i]
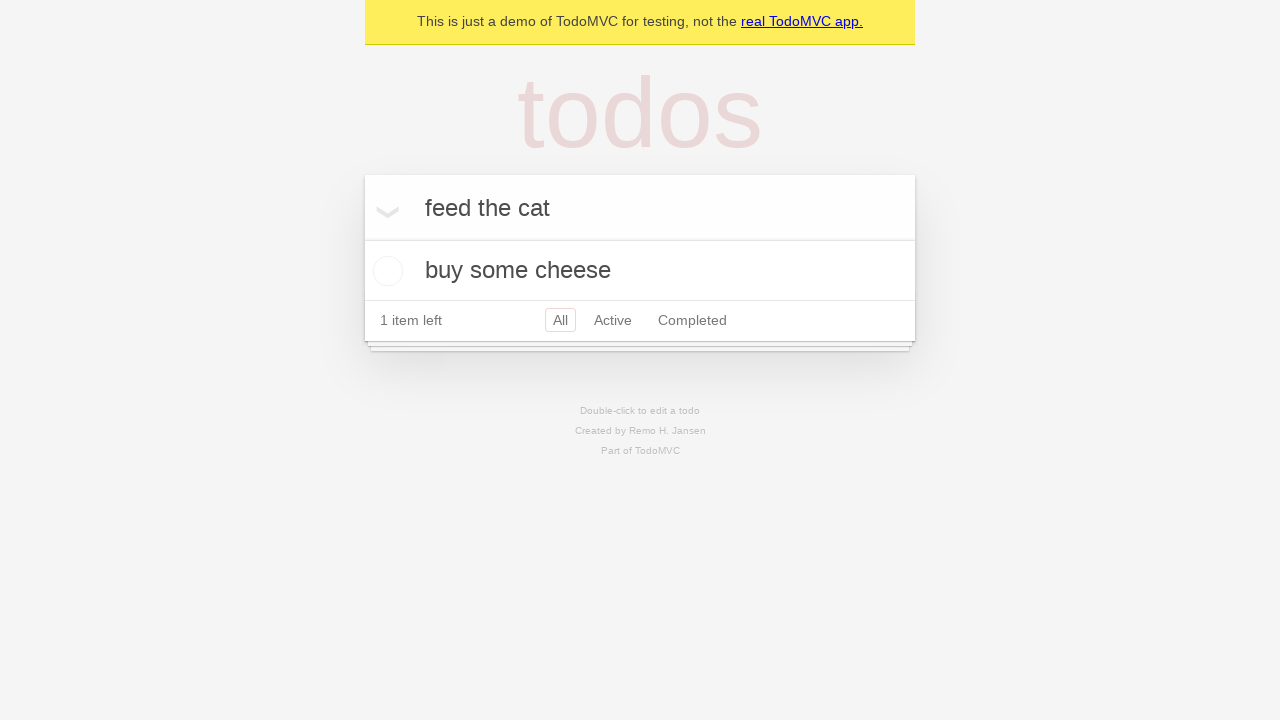

Pressed Enter to create todo 'feed the cat' on internal:attr=[placeholder="What needs to be done?"i]
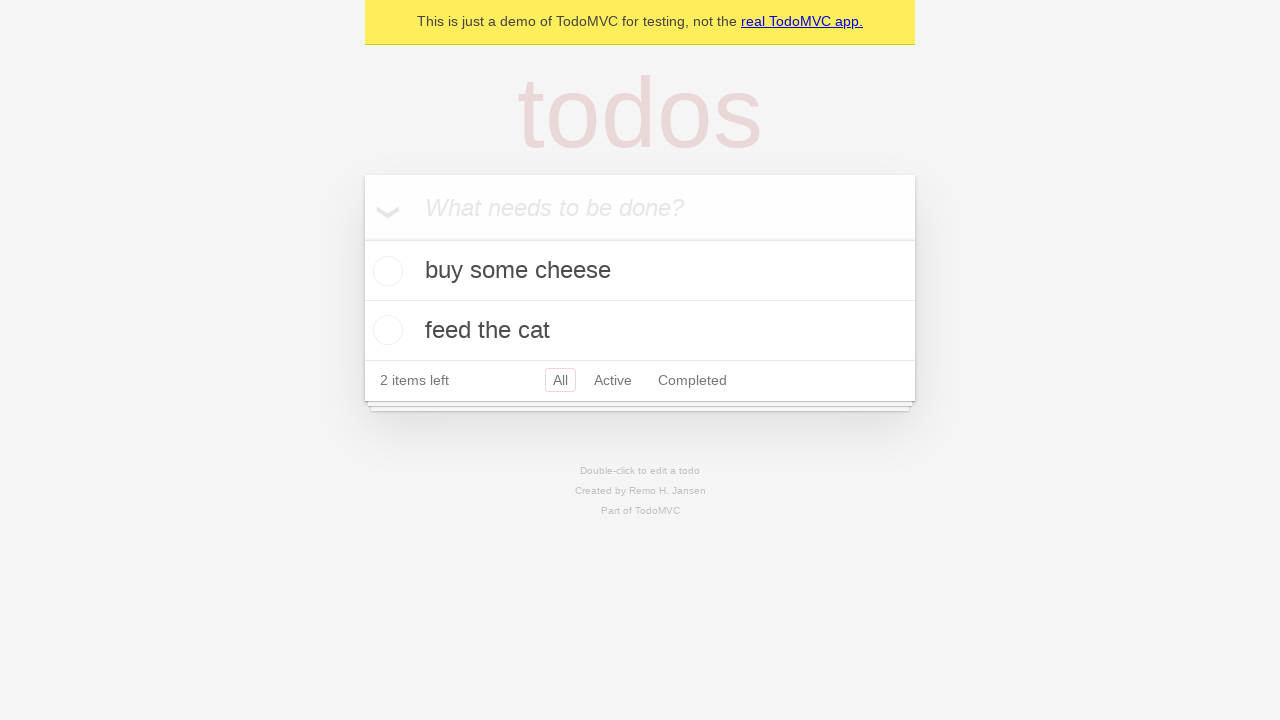

Filled todo input with 'book a doctors appointment' on internal:attr=[placeholder="What needs to be done?"i]
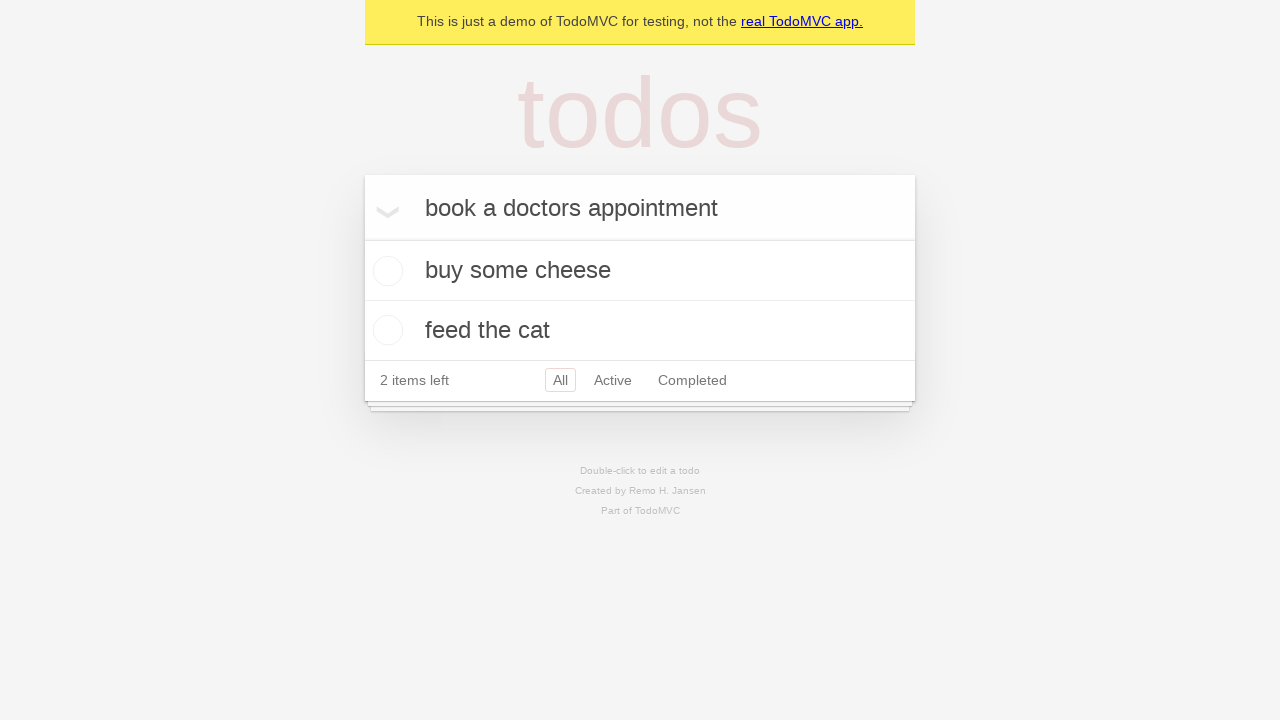

Pressed Enter to create todo 'book a doctors appointment' on internal:attr=[placeholder="What needs to be done?"i]
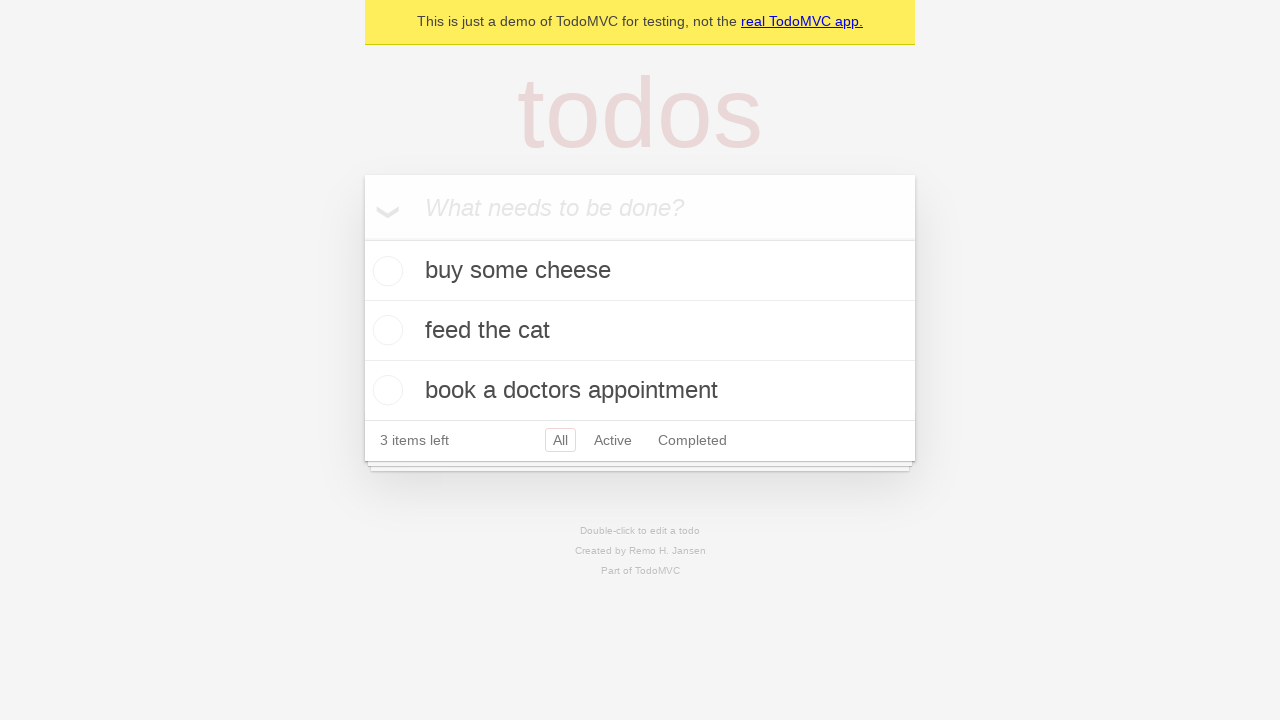

Waited for third todo item to load
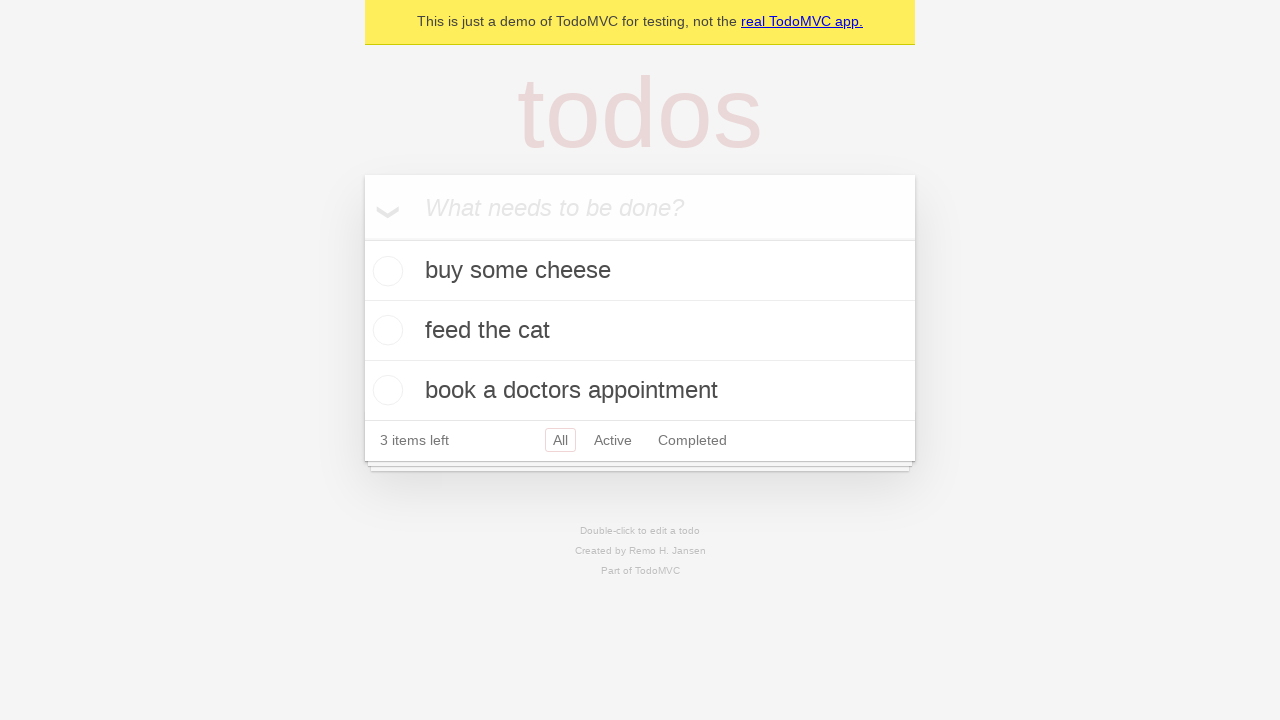

Double-clicked second todo item to enter edit mode at (640, 331) on [data-testid='todo-item'] >> nth=1
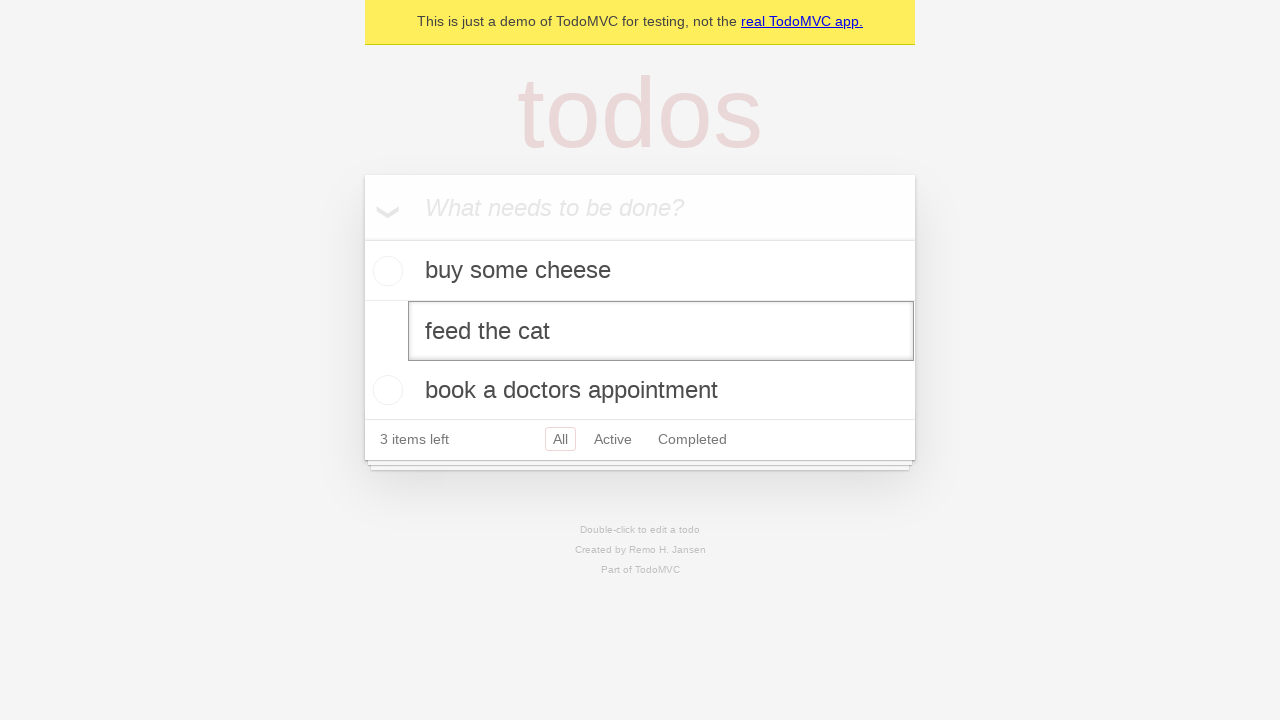

Cleared text from edit box on [data-testid='todo-item'] >> nth=1 >> internal:role=textbox[name="Edit"i]
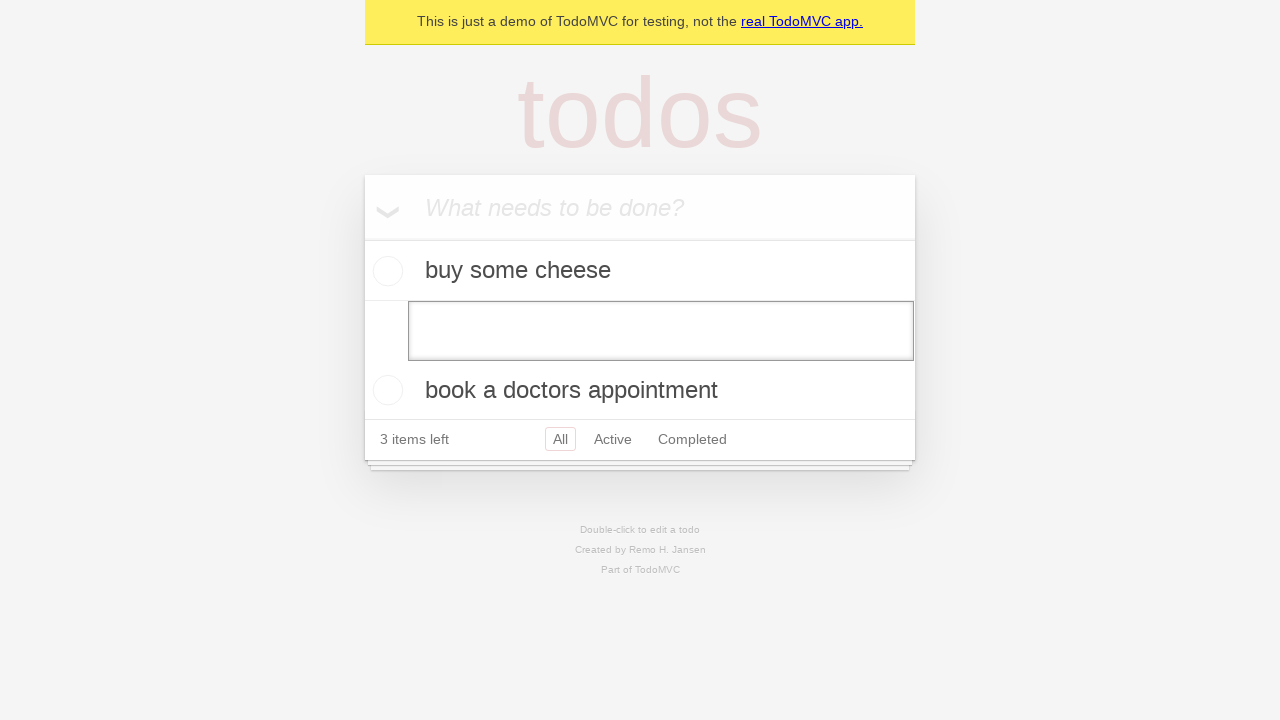

Pressed Enter to submit empty string, removing the todo item on [data-testid='todo-item'] >> nth=1 >> internal:role=textbox[name="Edit"i]
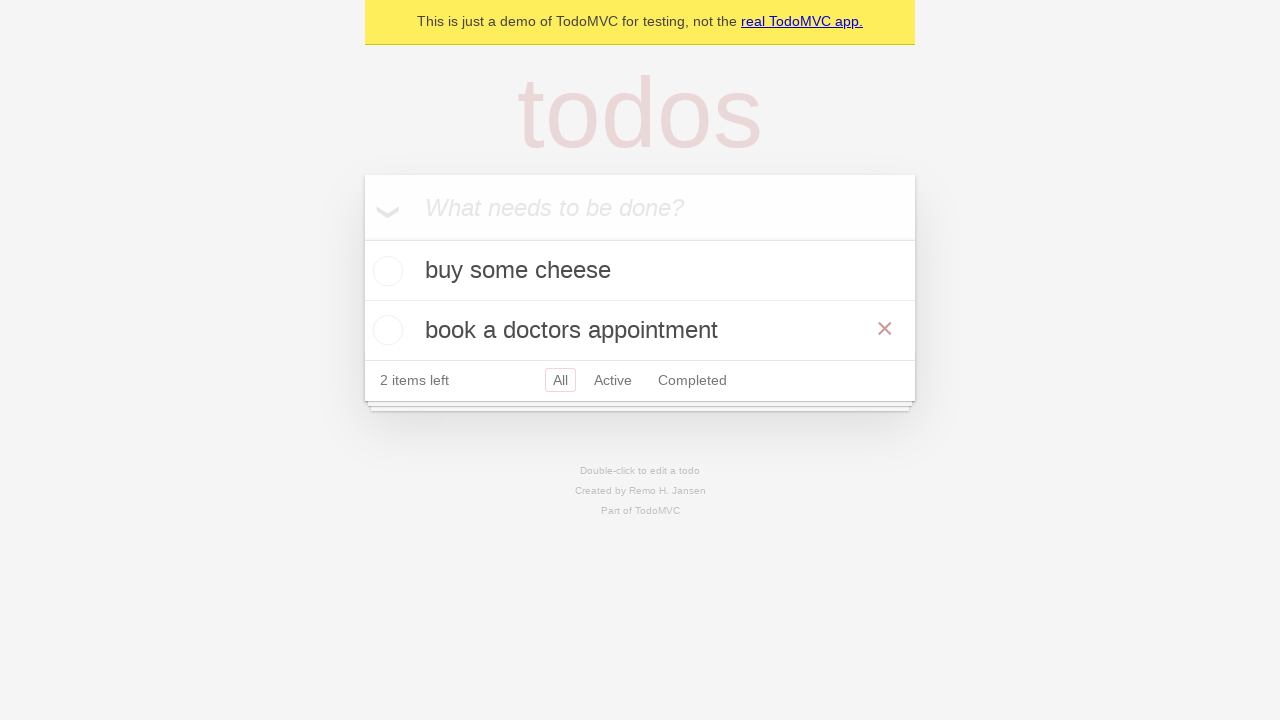

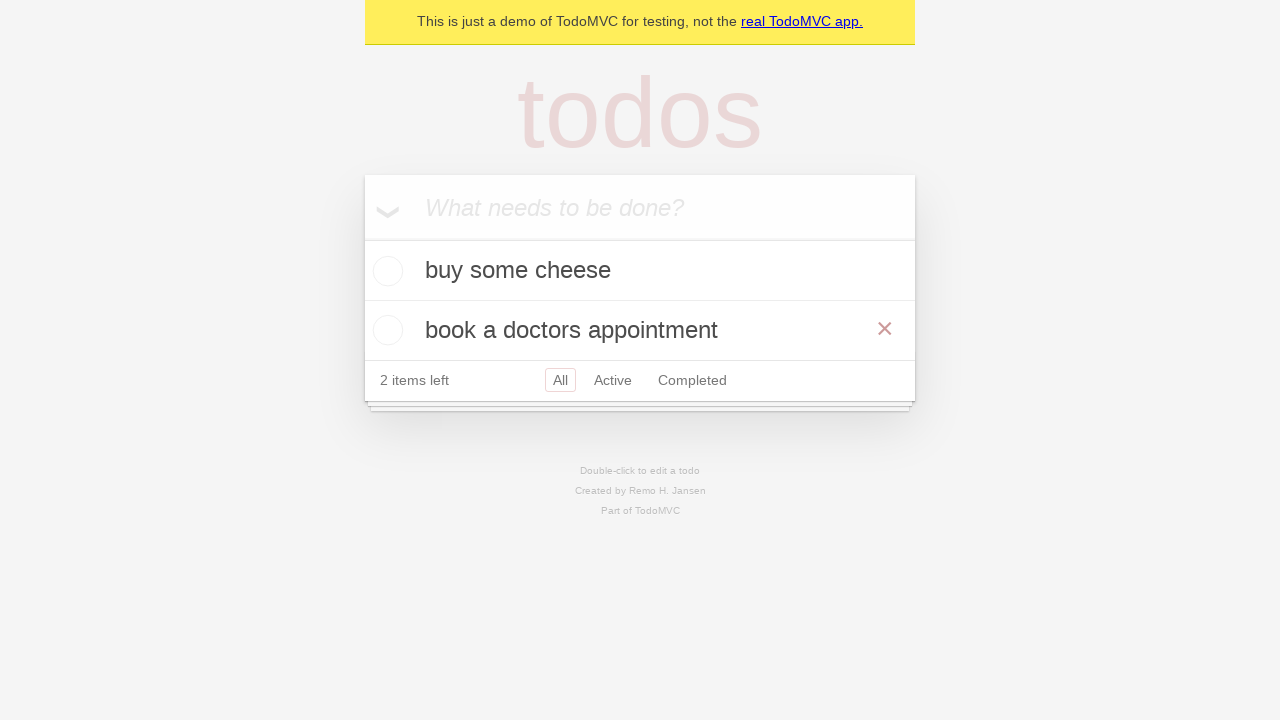